Tests interaction with radio buttons, checkboxes, and text input visibility toggle on a practice form

Starting URL: https://www.letskodeit.com/practice

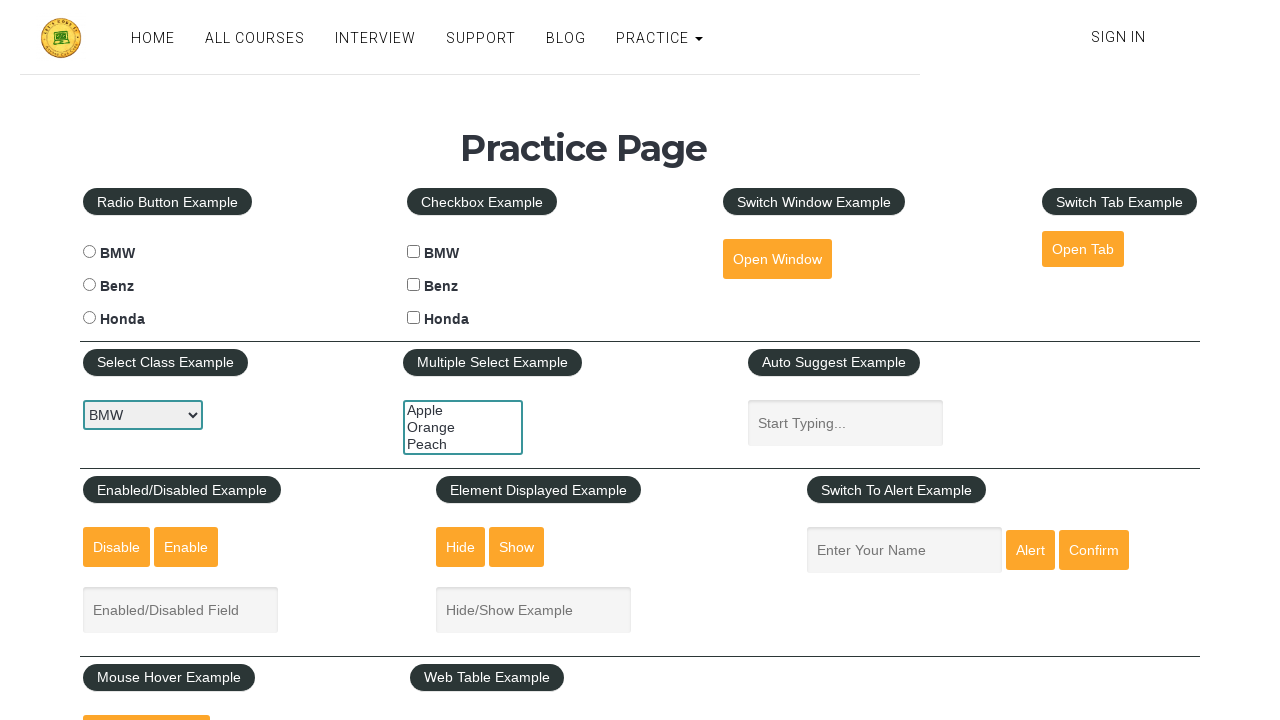

Clicked BMW radio button at (89, 252) on #bmwradio
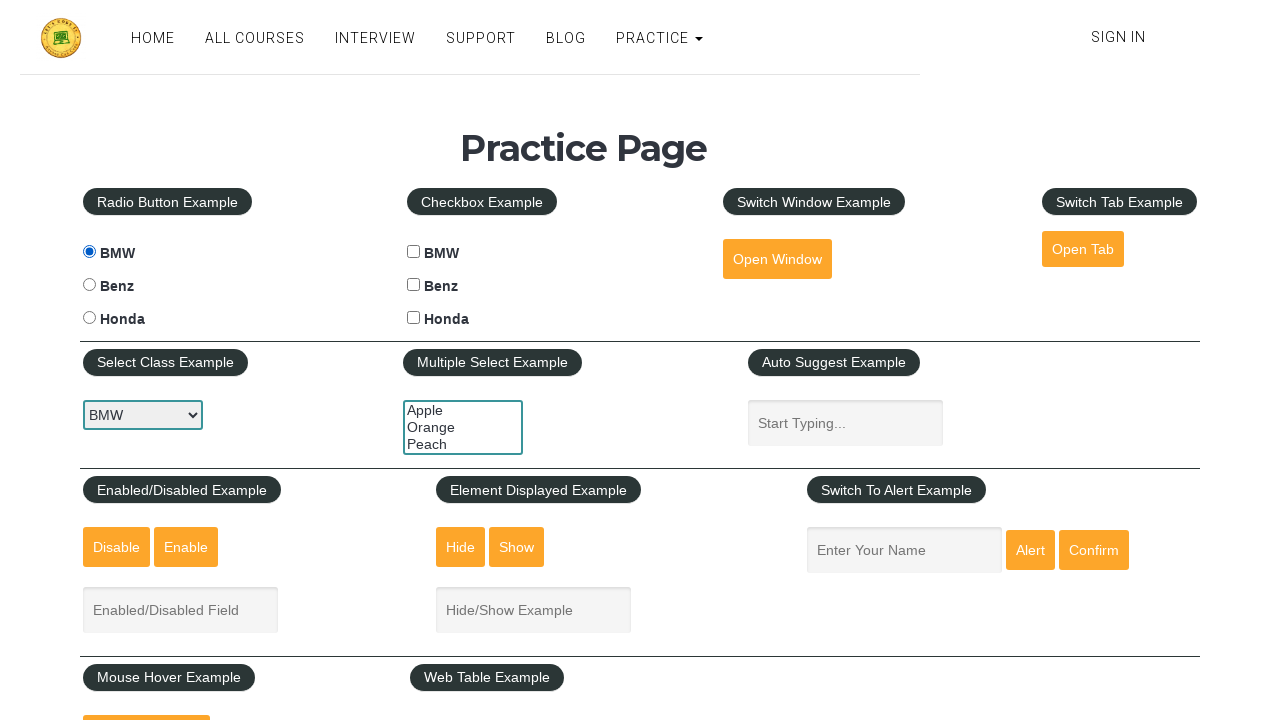

Clicked BMW checkbox at (414, 252) on #bmwcheck
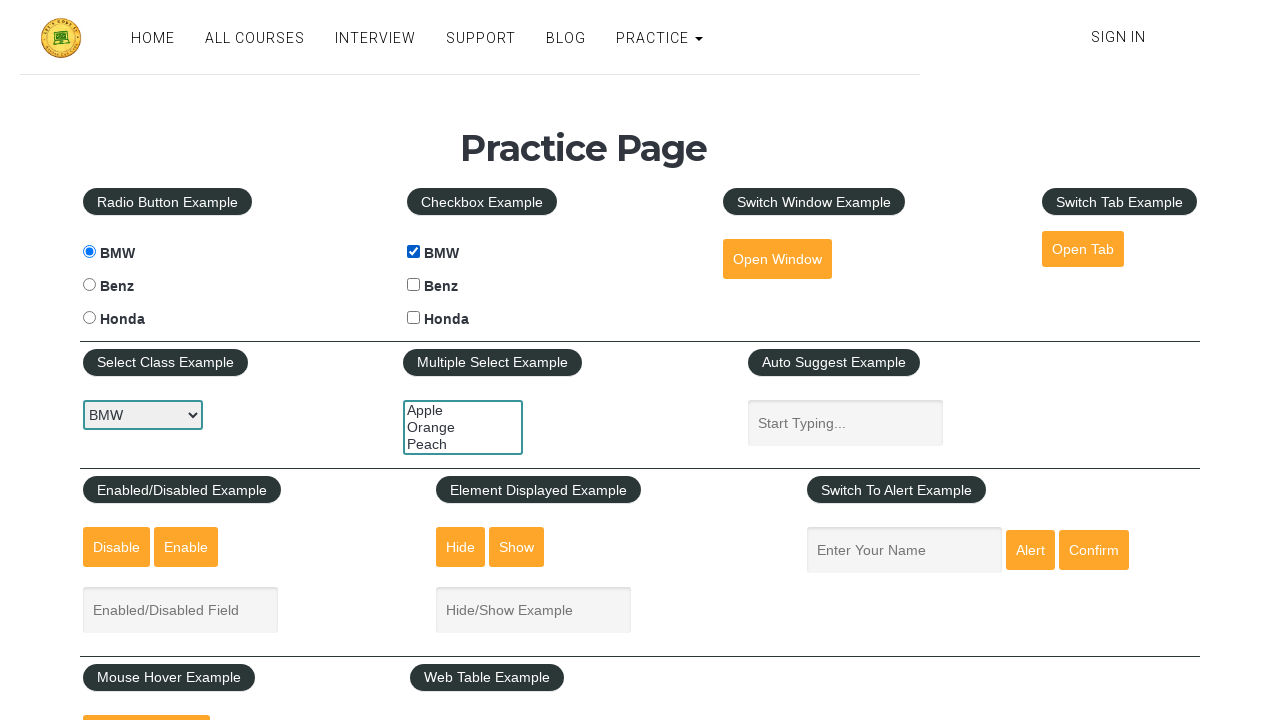

Filled displayed text field with 'test' on #displayed-text
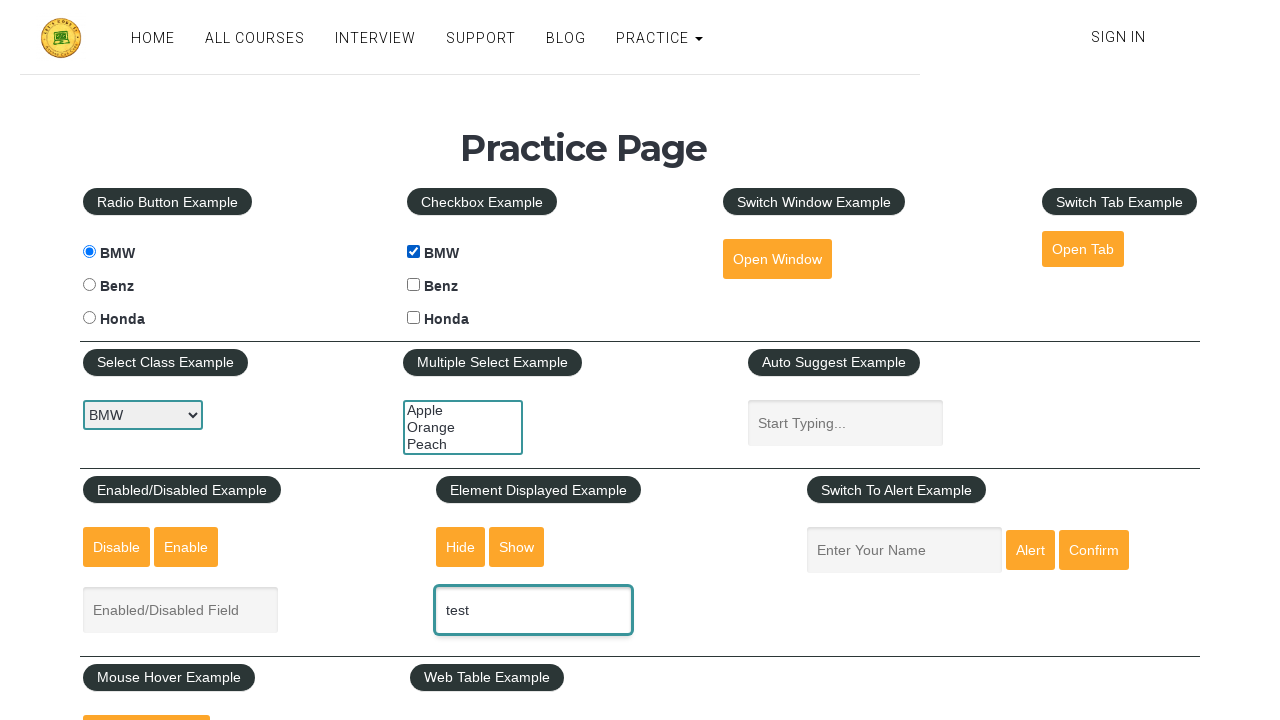

Clicked hide button to hide text field at (461, 547) on #hide-textbox
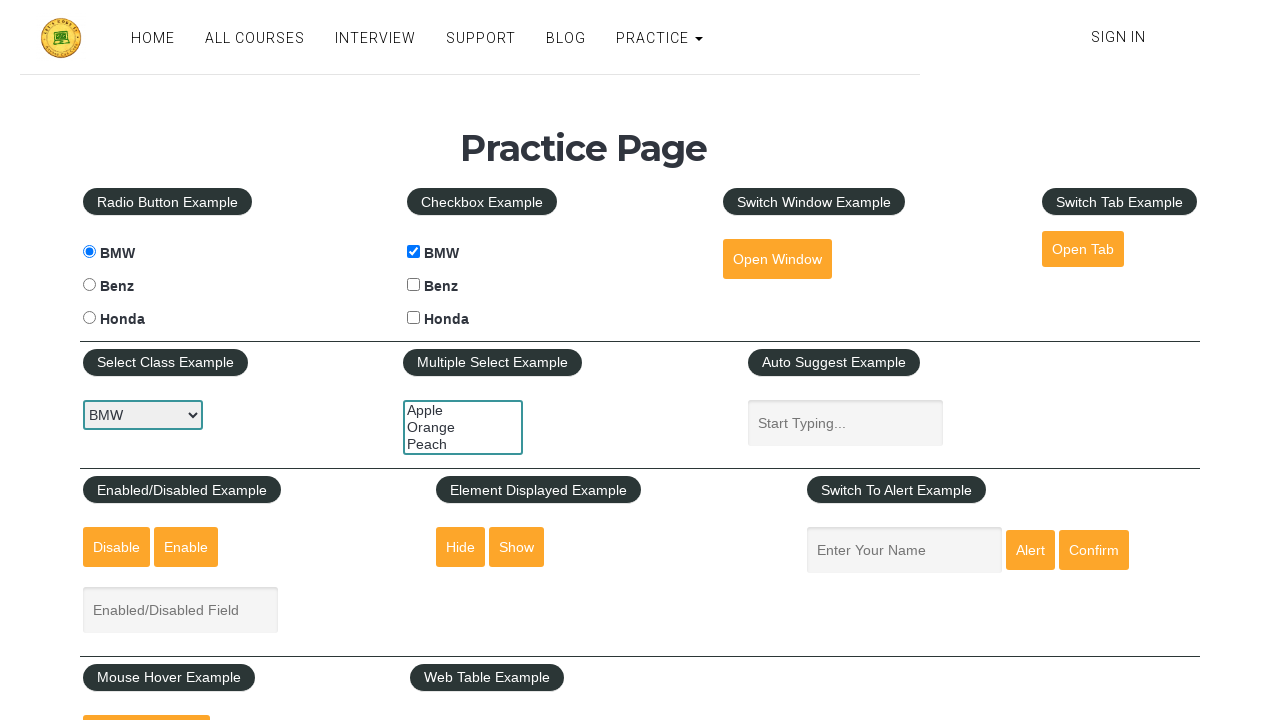

Waited for hide animation to complete
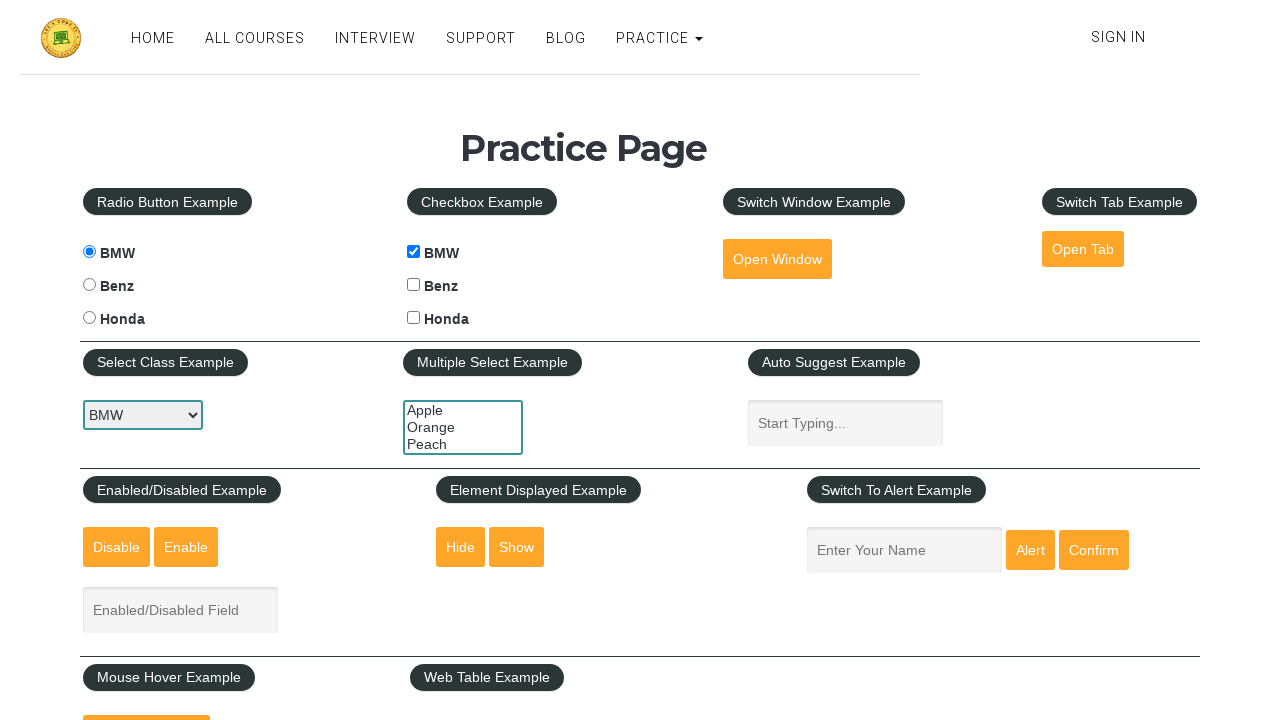

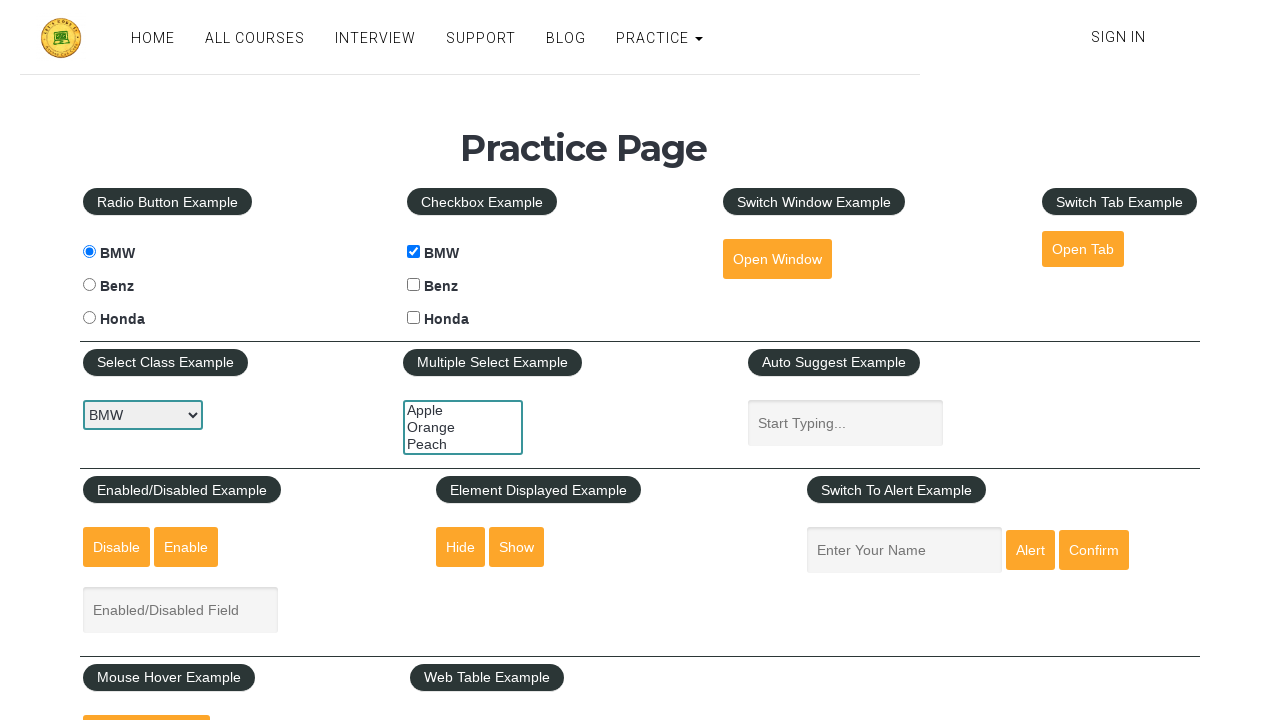